Tests table search functionality by entering a city name character by character and verifying the filtered results count

Starting URL: https://www.lambdatest.com/selenium-playground/table-sort-search-demo

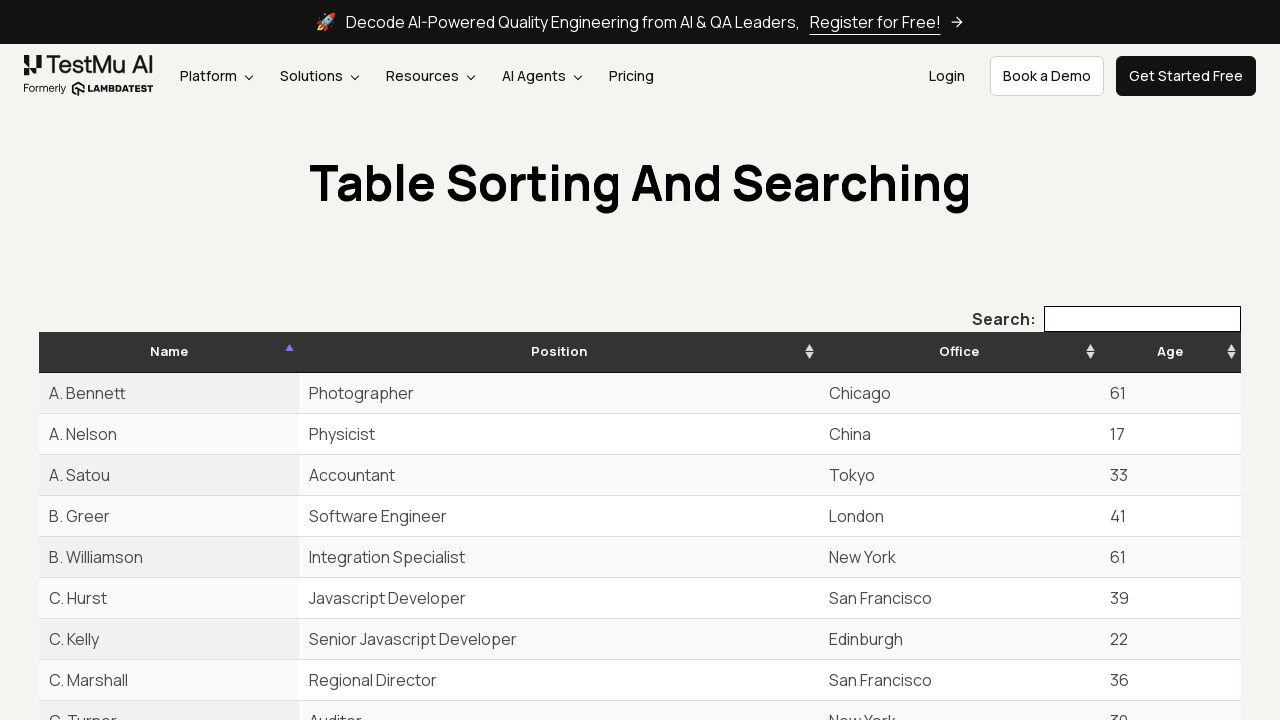

Located the search input box
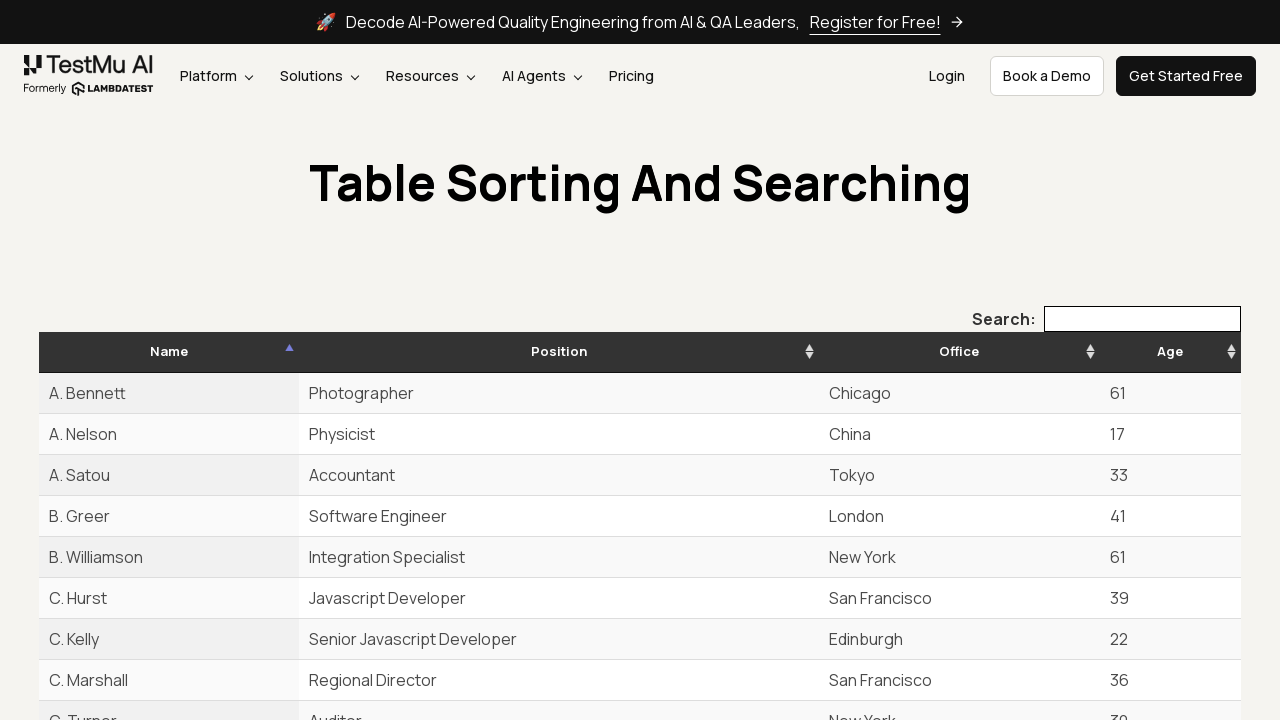

Typed character 'N' in search box on xpath=//input[@type='search']
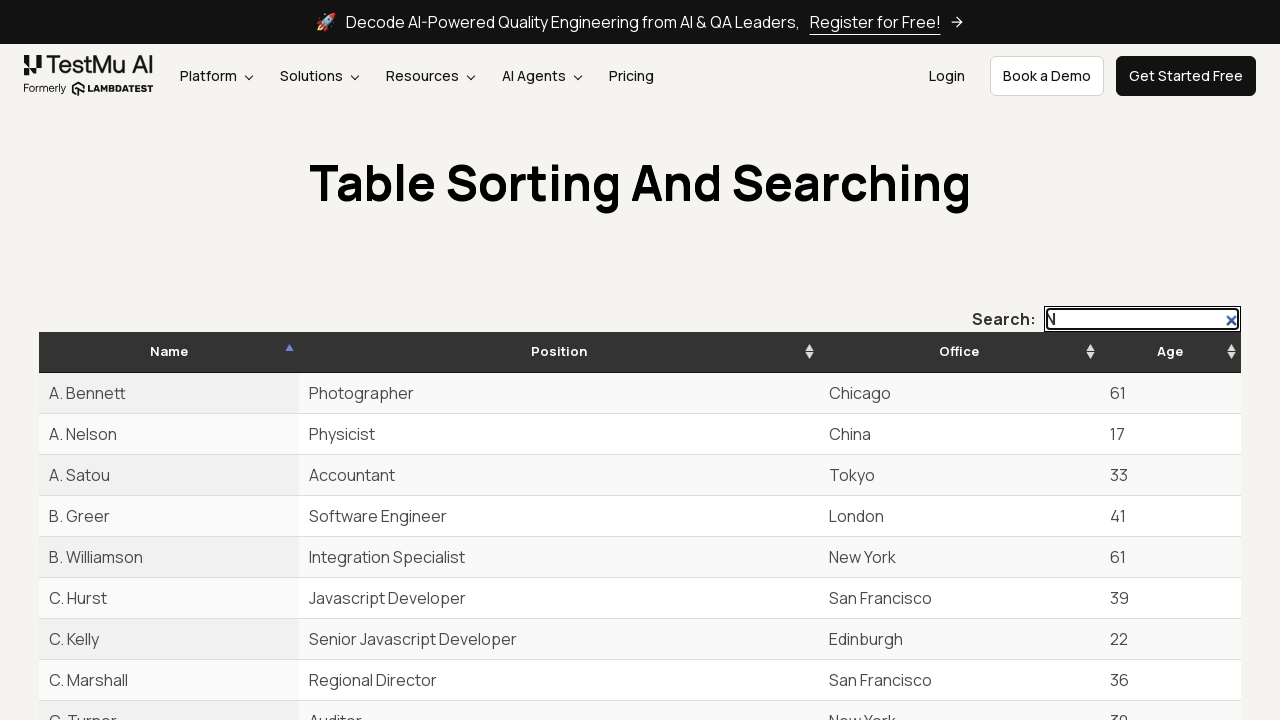

Typed character 'e' in search box on xpath=//input[@type='search']
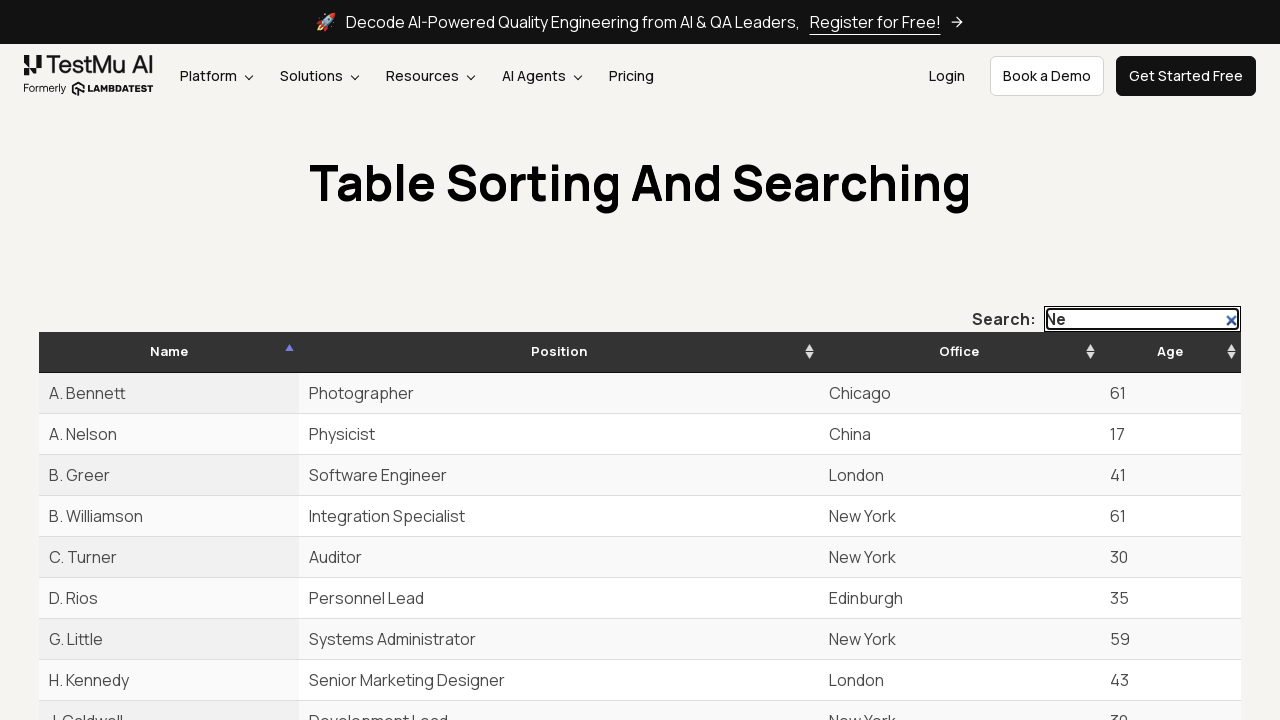

Typed character 'w' in search box on xpath=//input[@type='search']
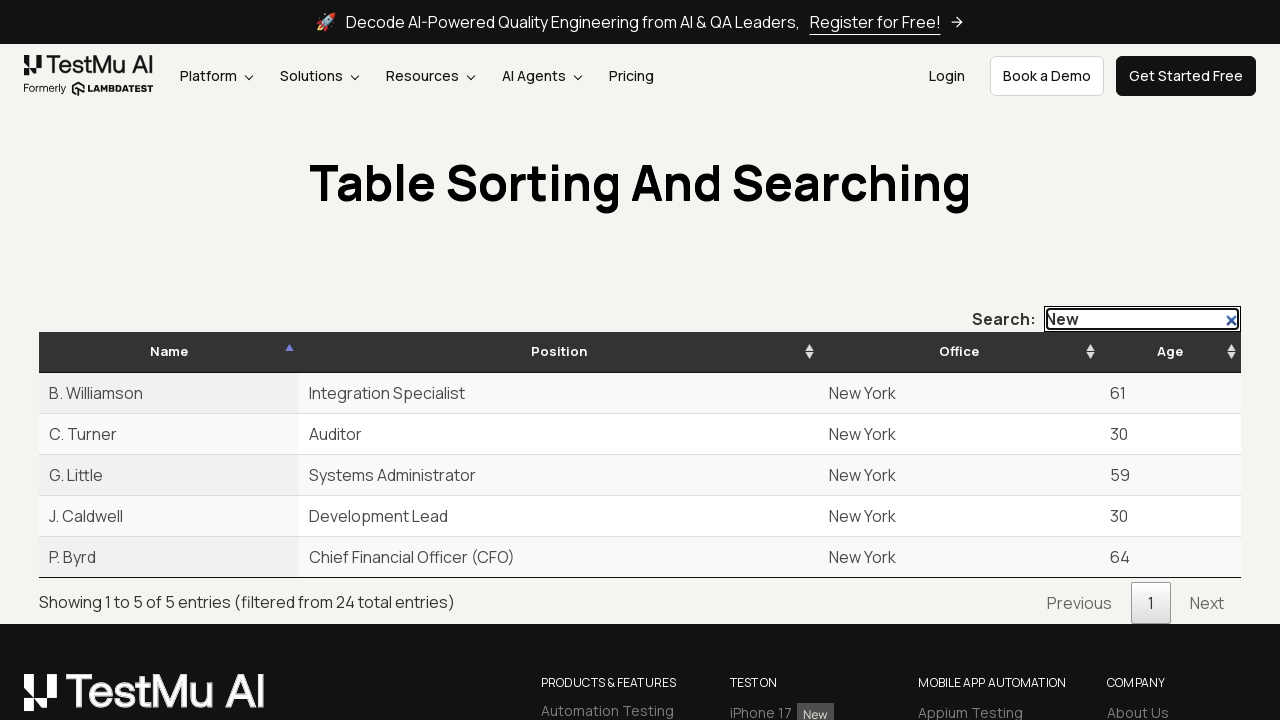

Typed character ' ' in search box on xpath=//input[@type='search']
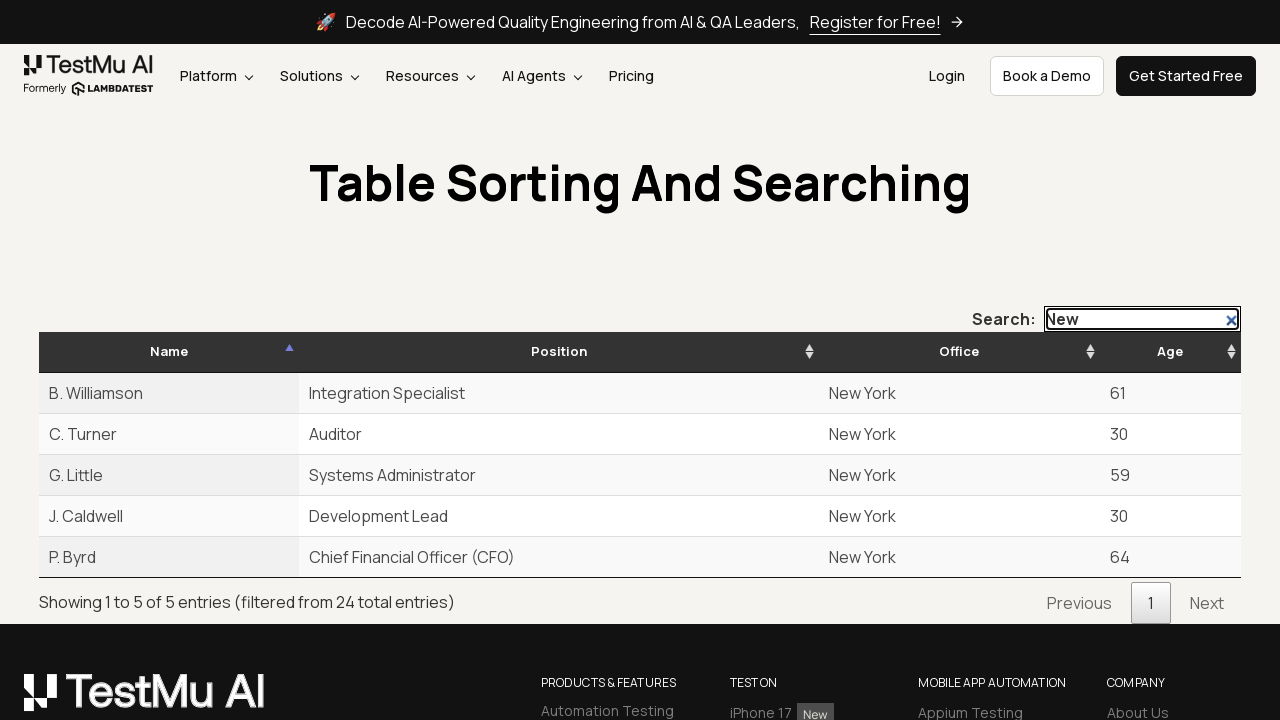

Typed character 'Y' in search box on xpath=//input[@type='search']
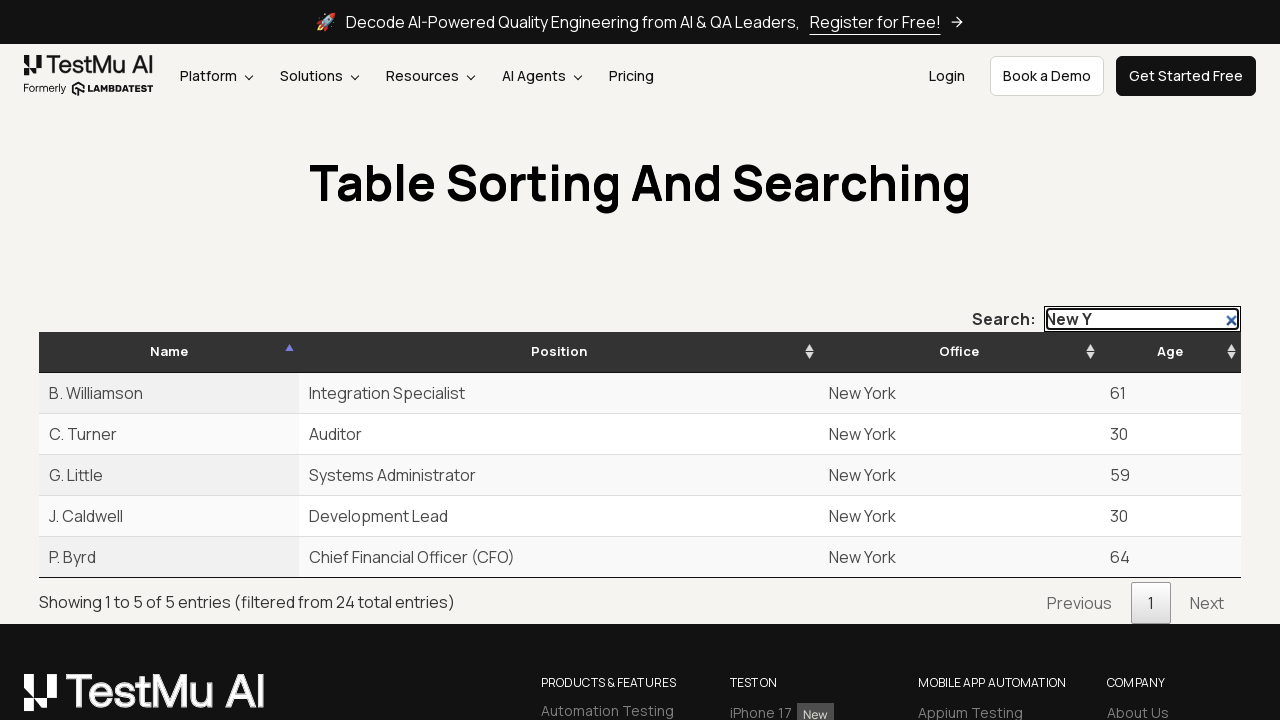

Typed character 'o' in search box on xpath=//input[@type='search']
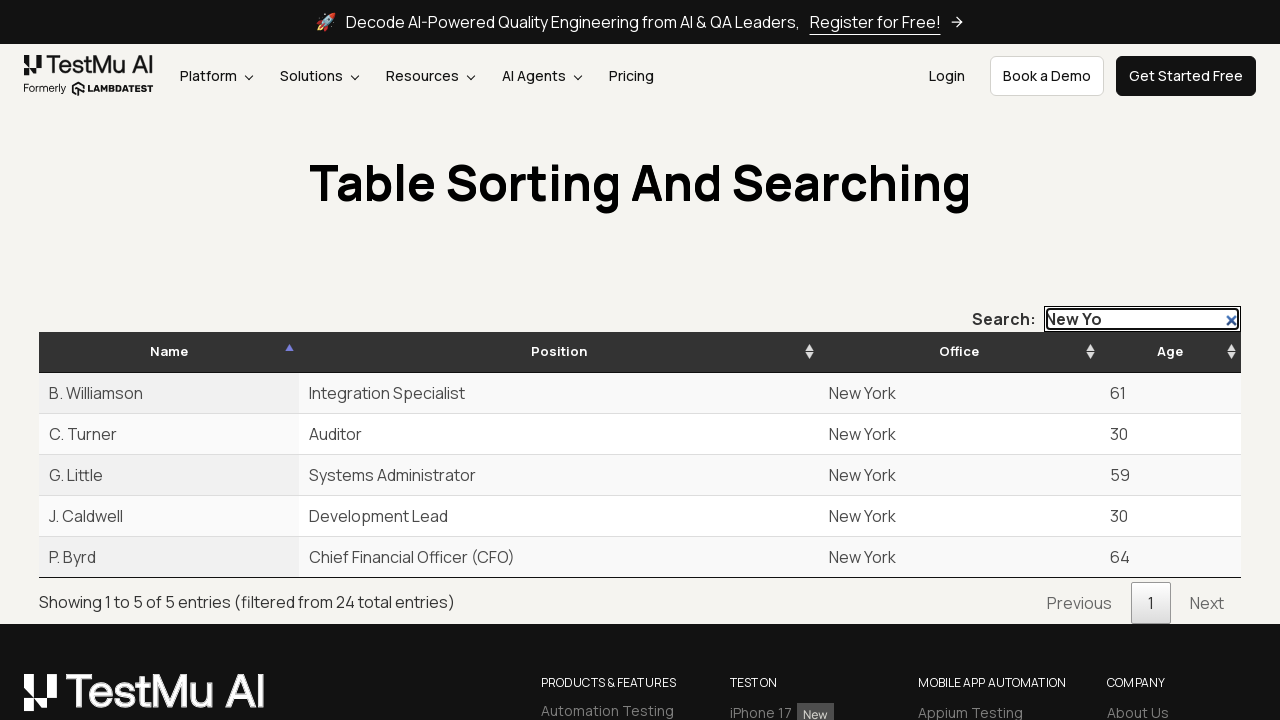

Typed character 'r' in search box on xpath=//input[@type='search']
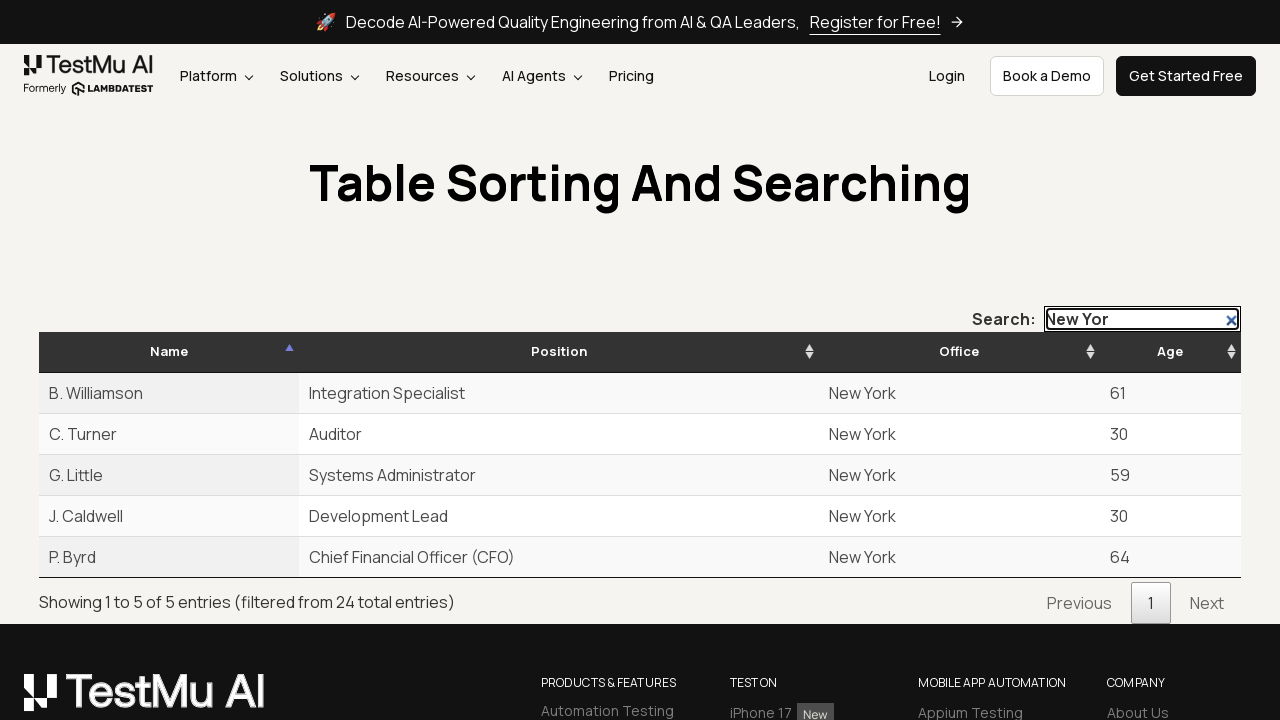

Typed character 'k' in search box on xpath=//input[@type='search']
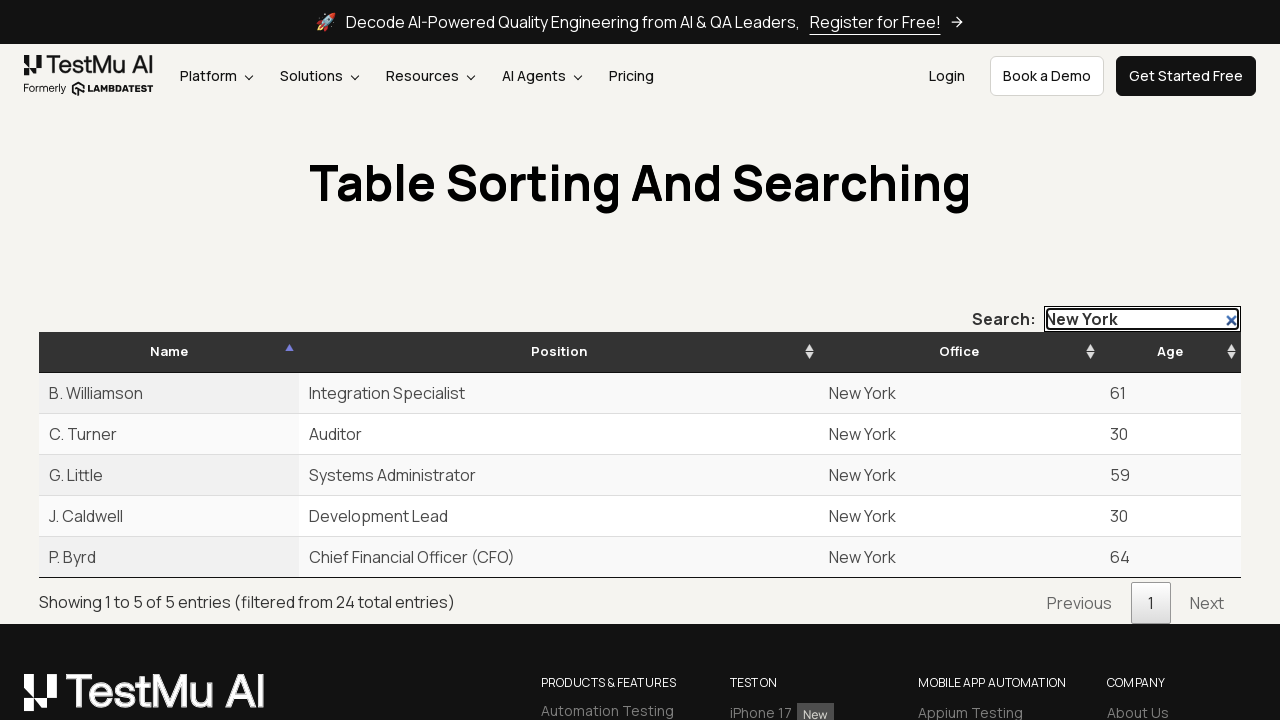

Waited 2 seconds for table to update after search
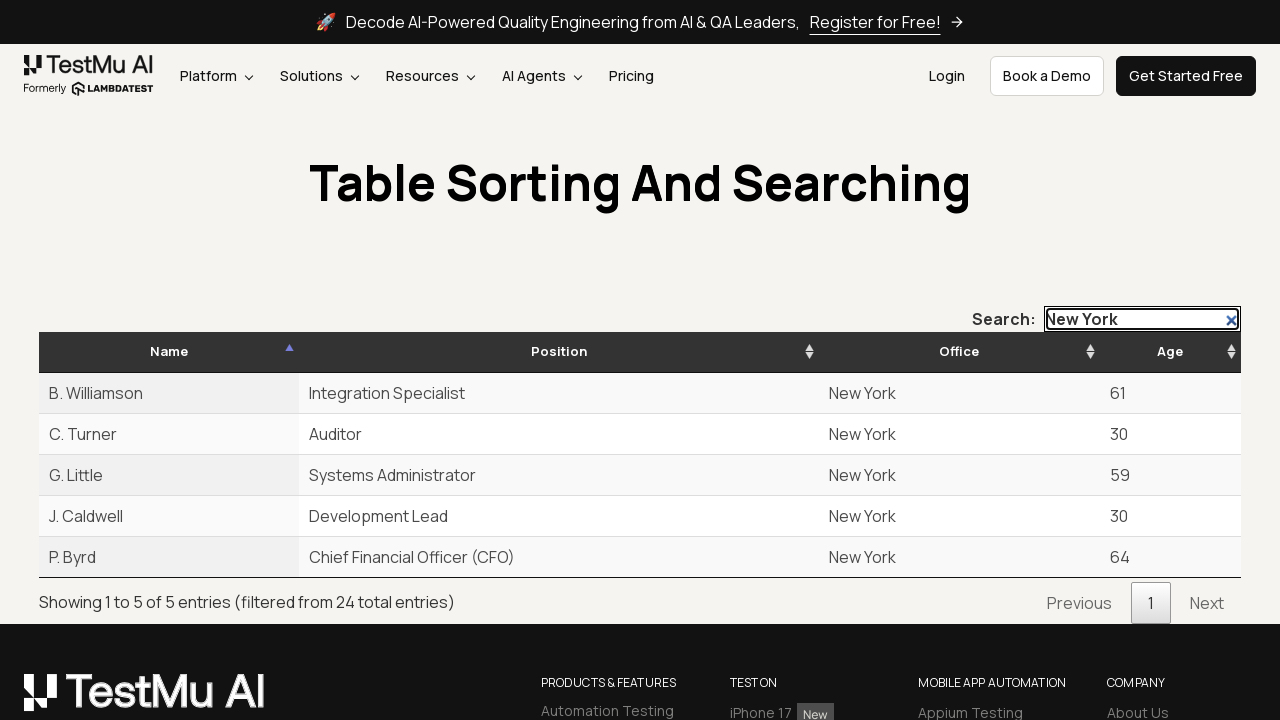

Retrieved all table rows from filtered results
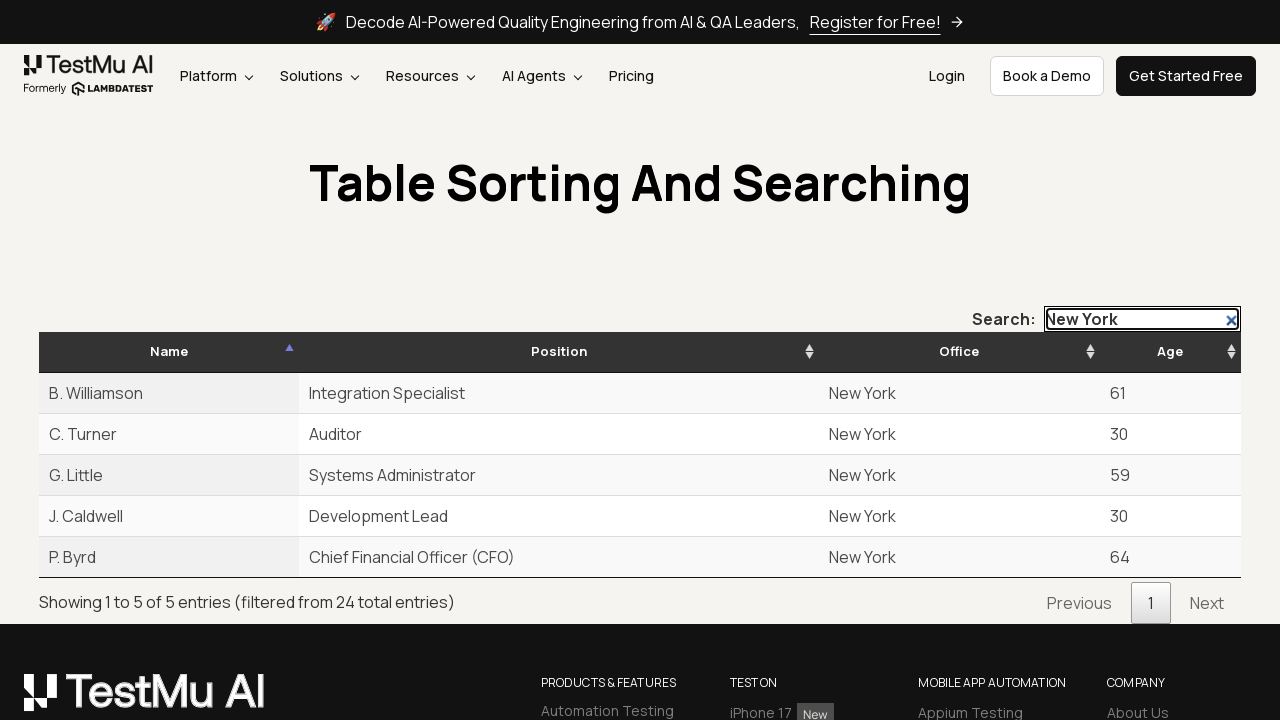

Filtered rows containing 'New York' text
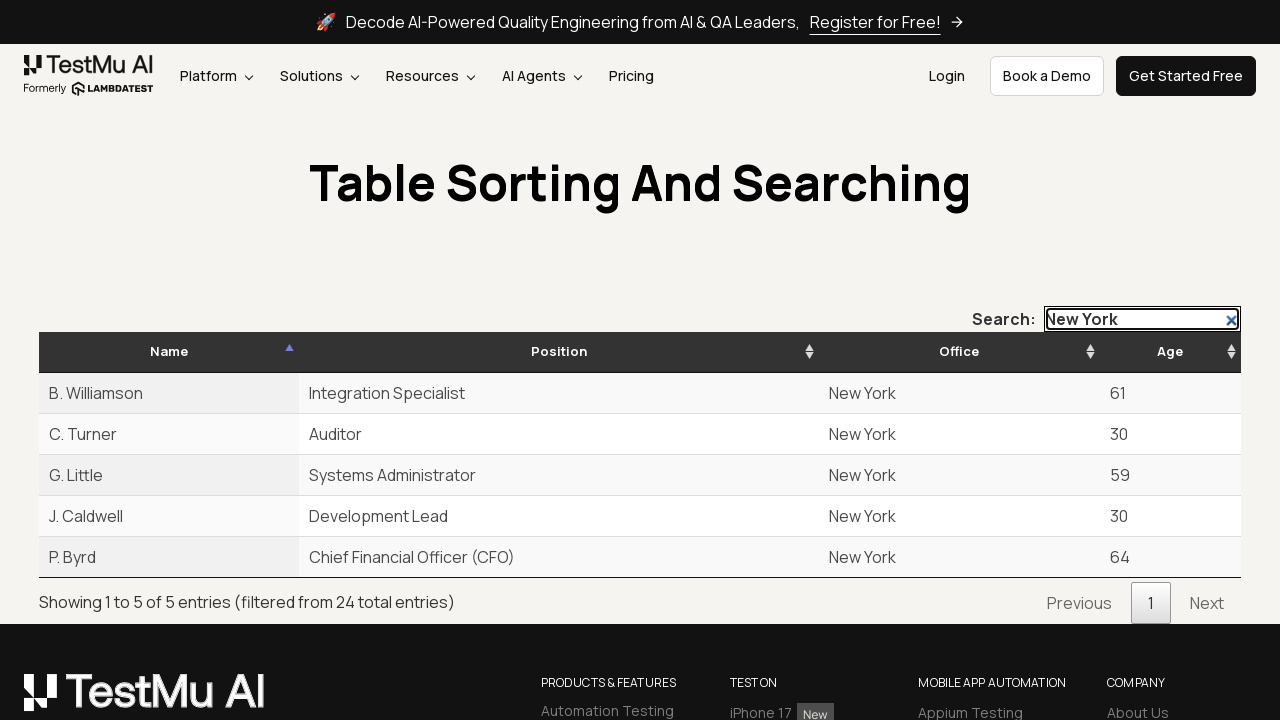

Counted filtered rows: 5 rows found
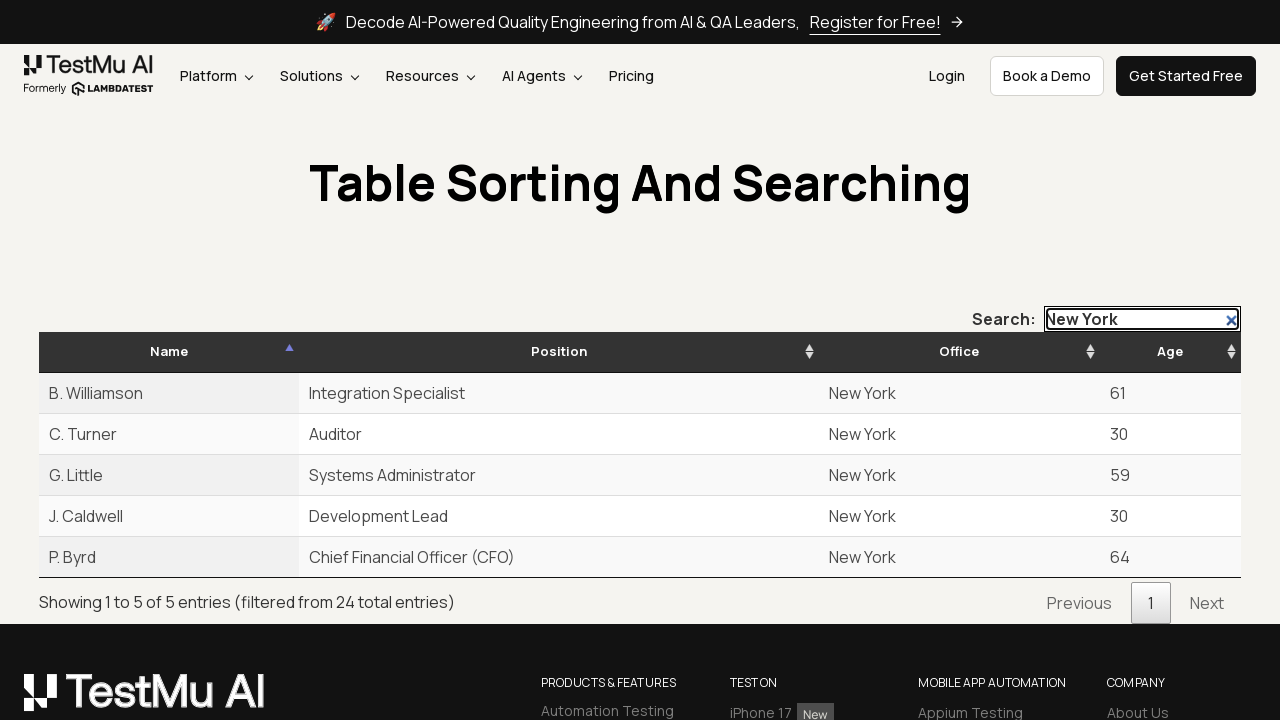

Retrieved info text: Showing 1 to 5 of 5 entries (filtered from 24 total entries)
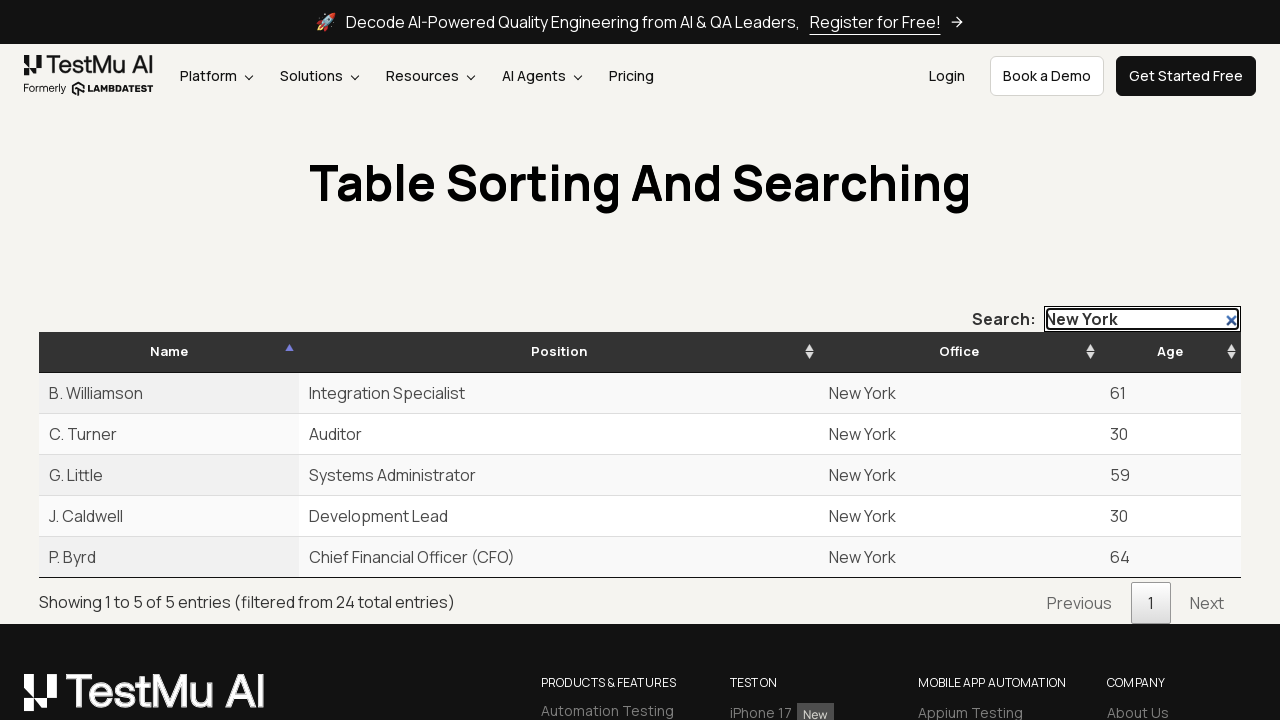

Cleared the search input box on xpath=//input[@type='search']
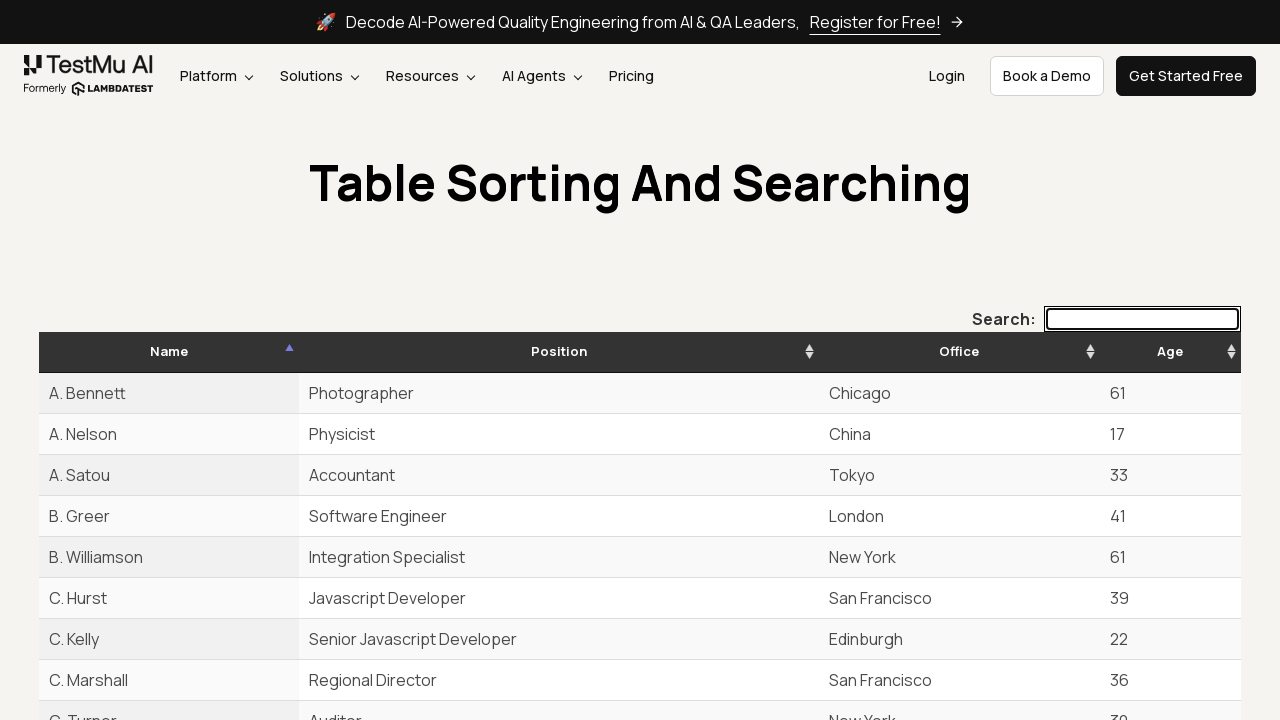

Asserted that filtered results count is 5 (actual: 5)
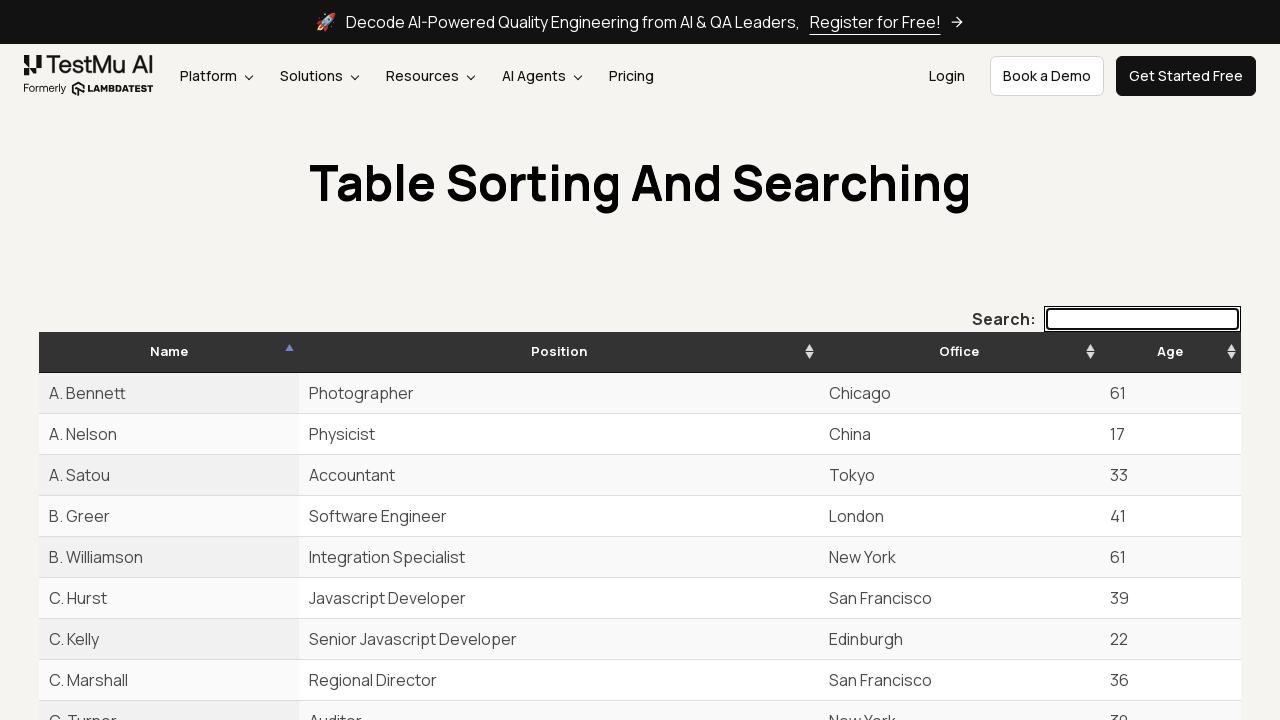

Asserted that info text contains '24' (actual: Showing 1 to 5 of 5 entries (filtered from 24 total entries))
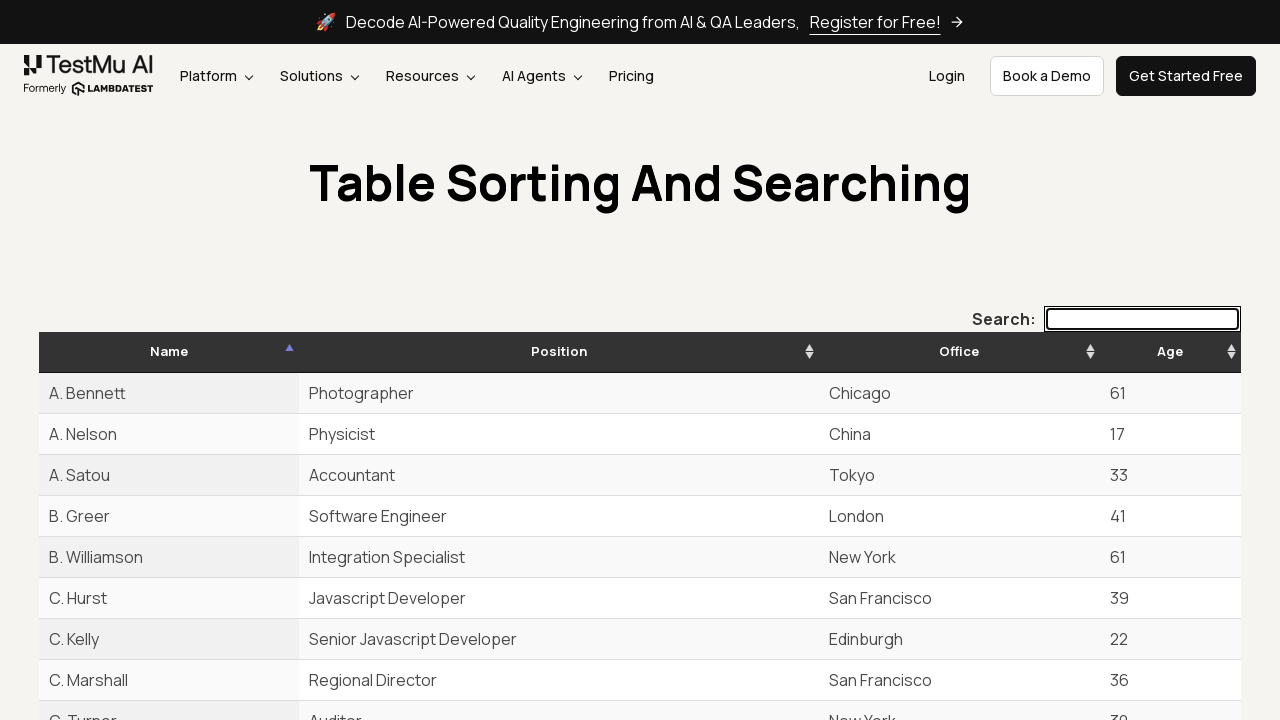

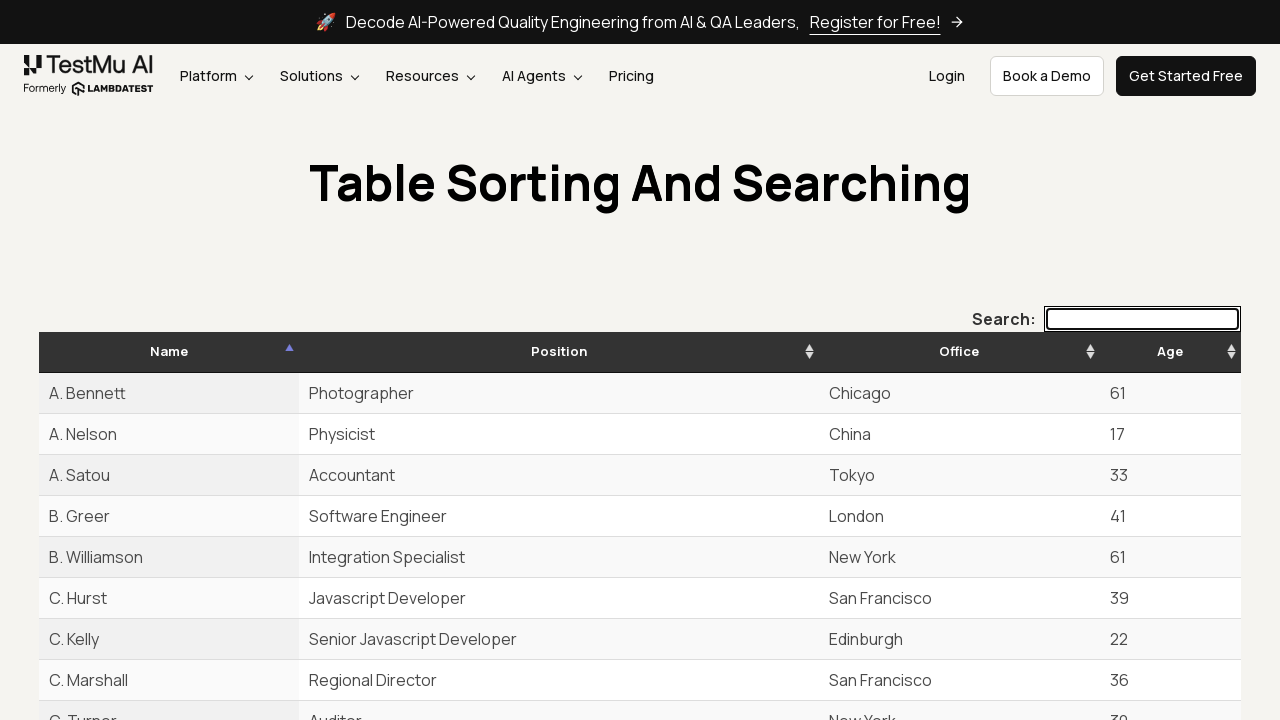